Tests browser tab switching by clicking "Try it Yourself" link on W3Schools HTML page, switching to the new tab, and verifying the URL contains "default"

Starting URL: https://www.w3schools.com/html/

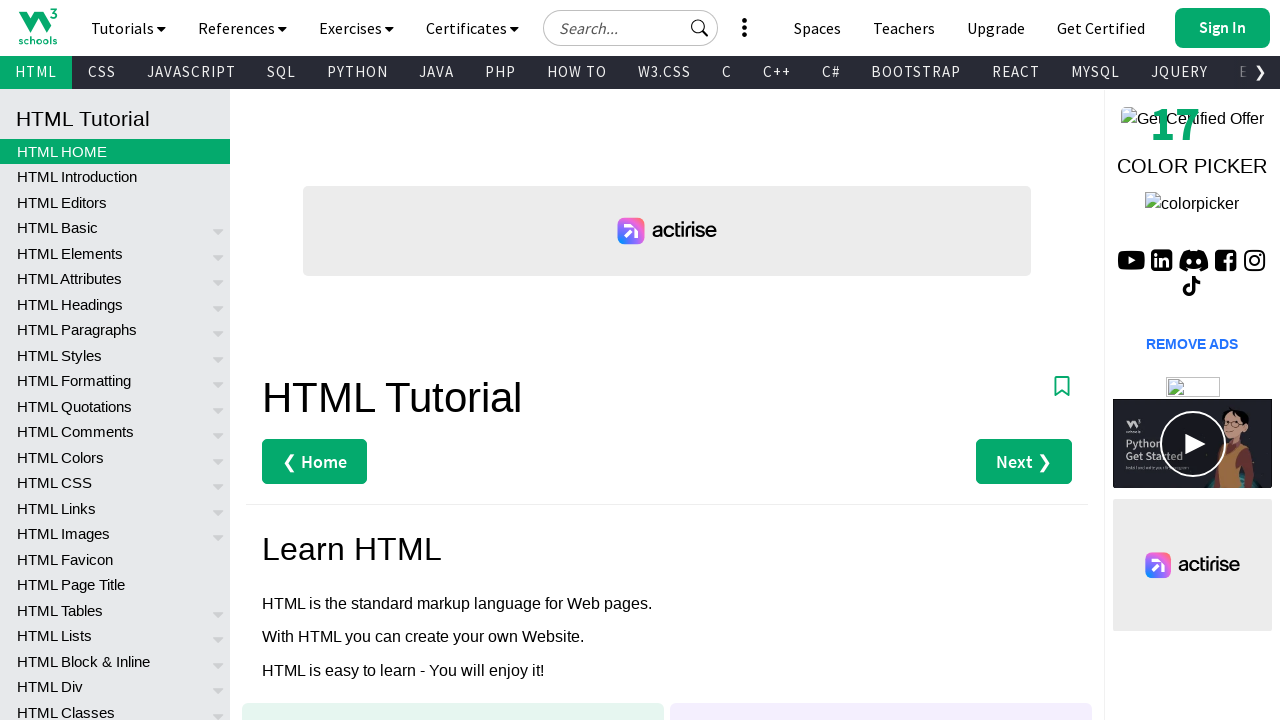

Clicked 'Try it Yourself »' link to open new tab at (334, 361) on text=Try it Yourself »
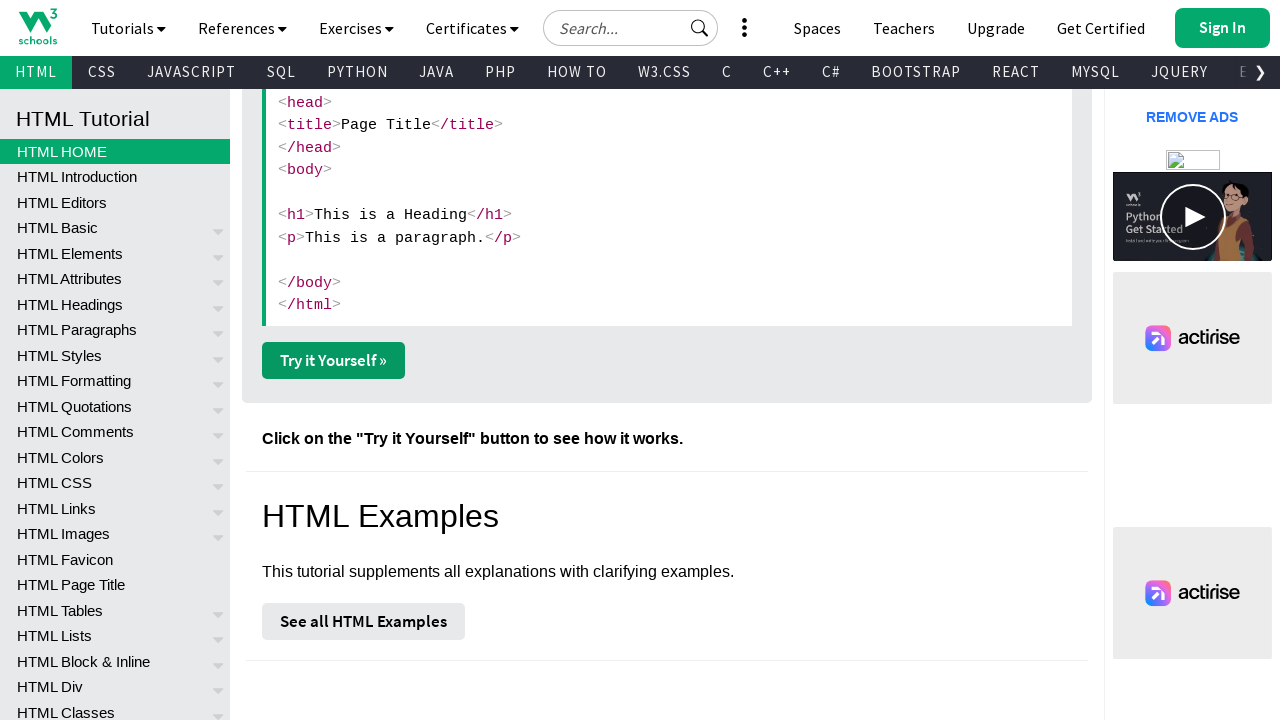

Obtained reference to new tab
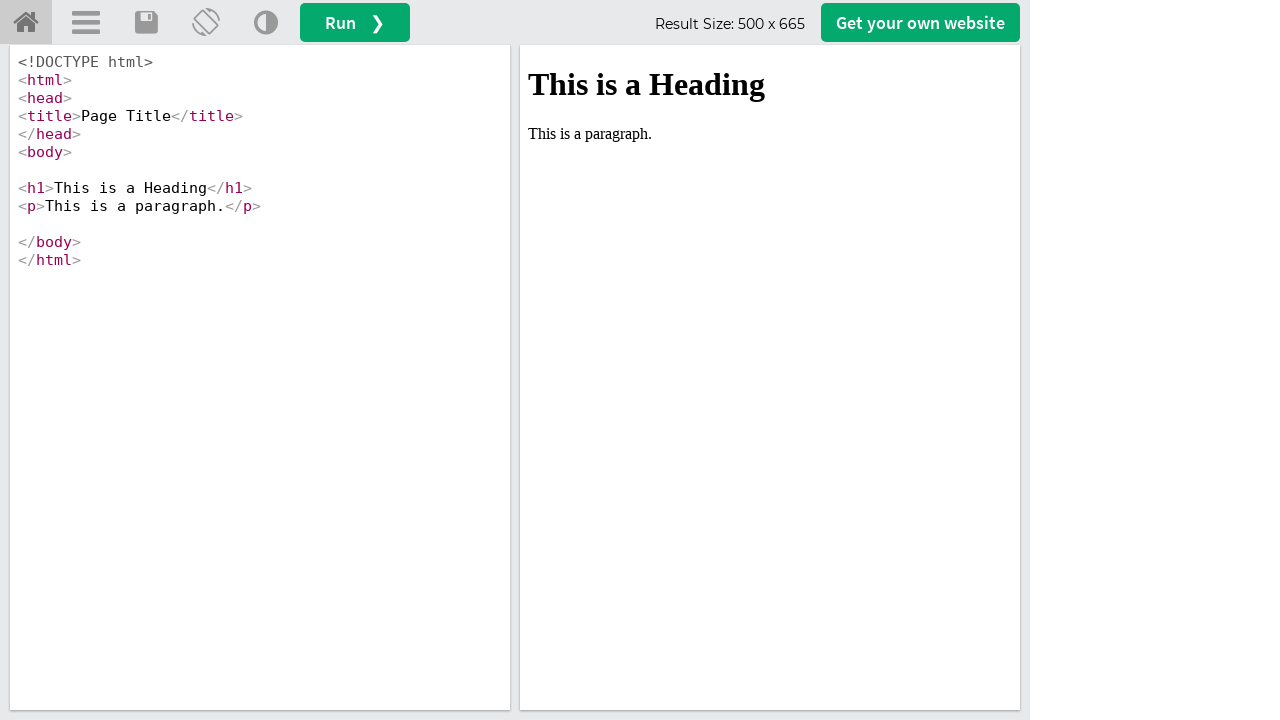

New tab finished loading
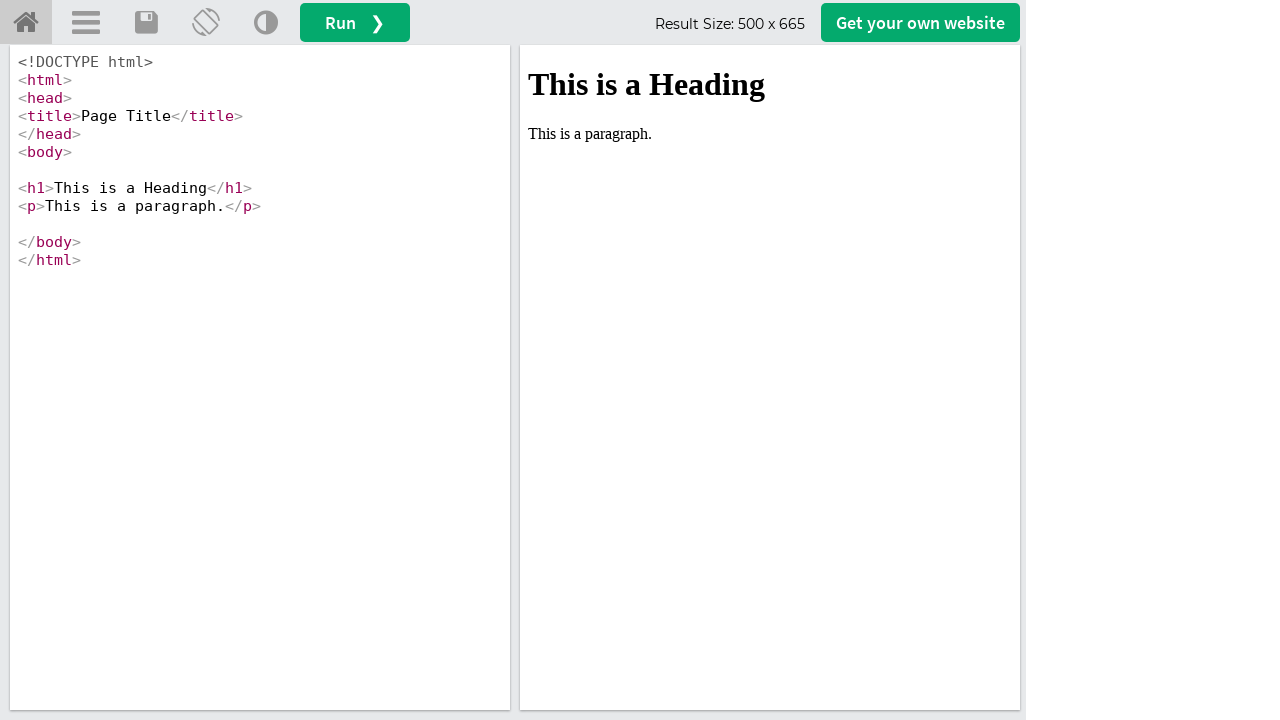

Verified new tab URL contains 'default'
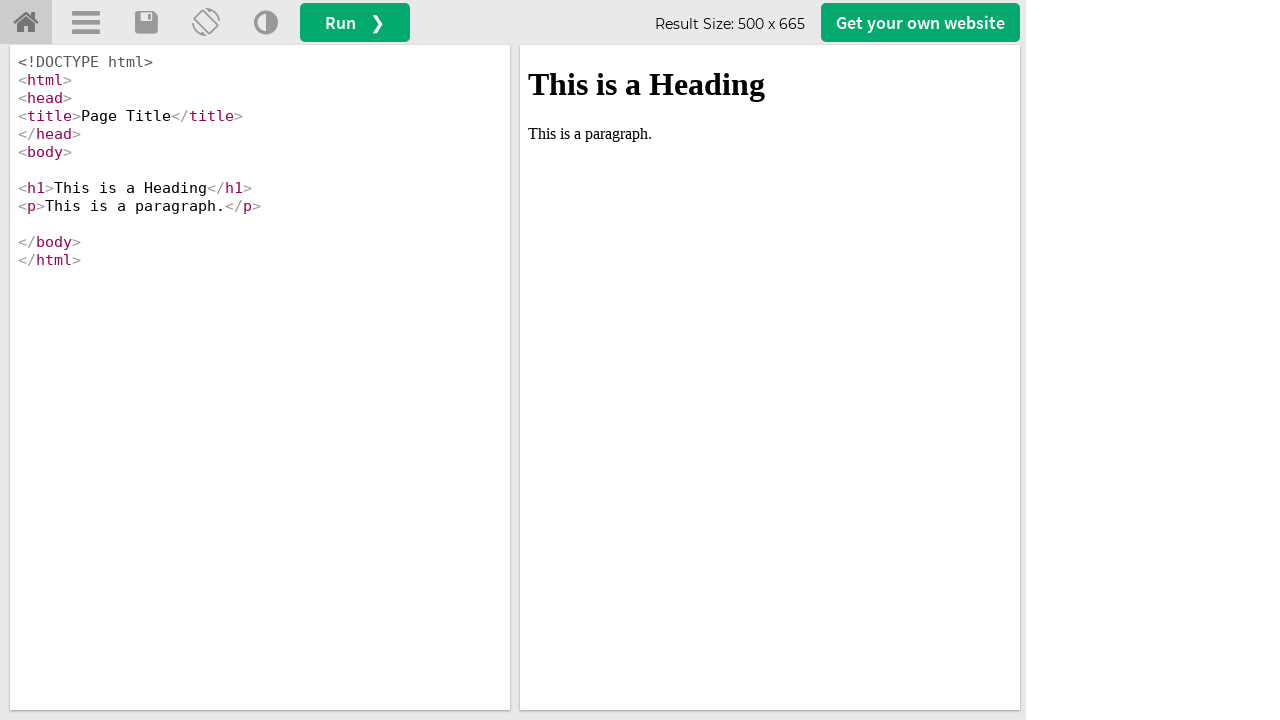

Closed the new tab
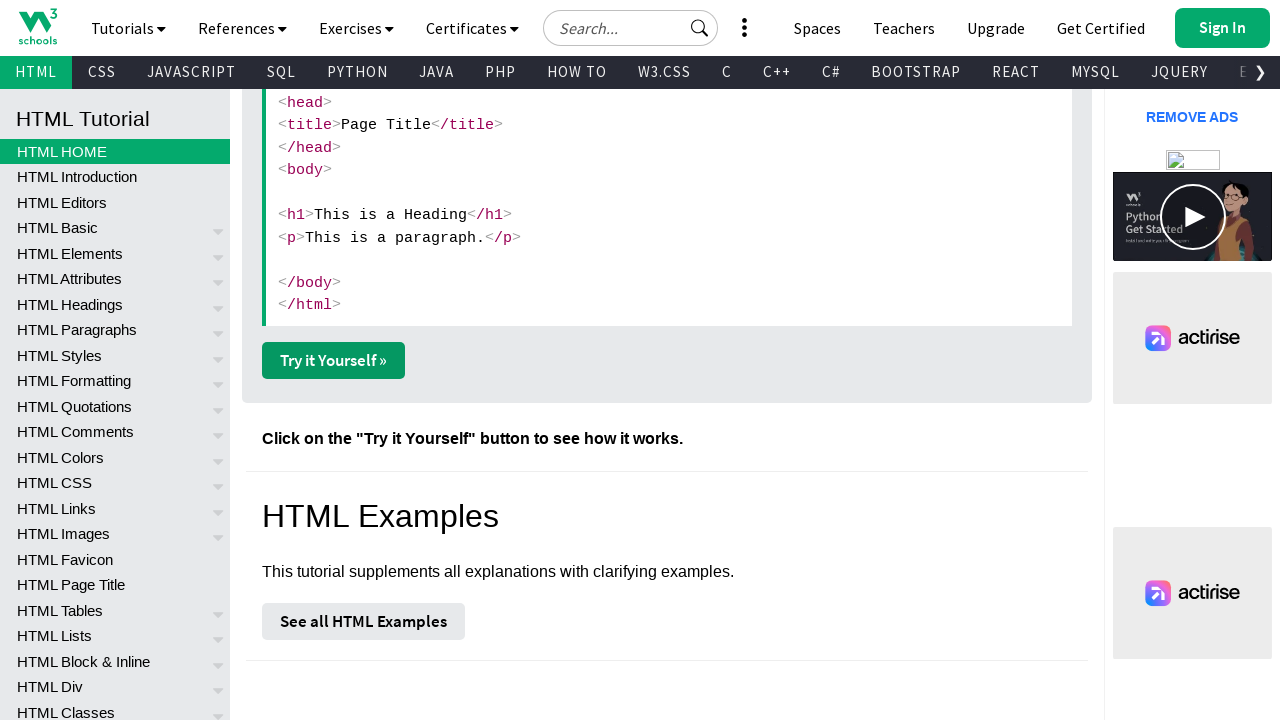

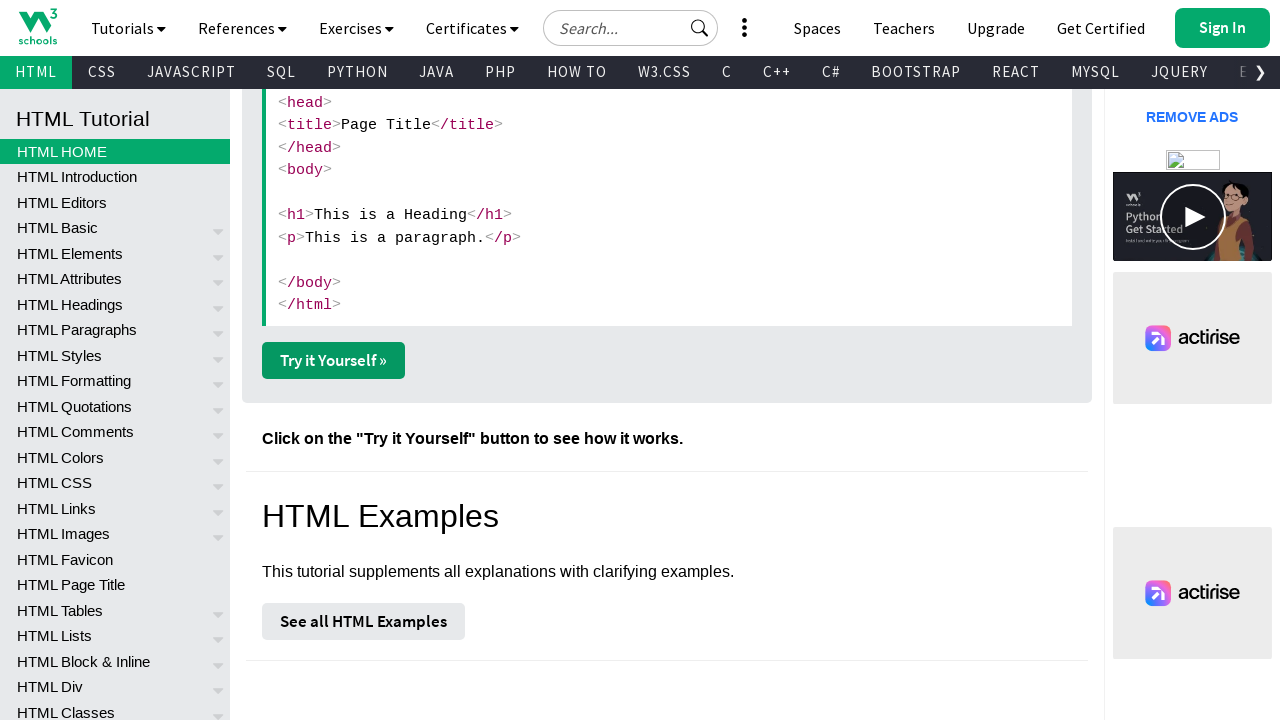